Tests a text box form by filling in user name, email, current address, and permanent address fields, then submitting the form

Starting URL: https://demoqa.com/text-box

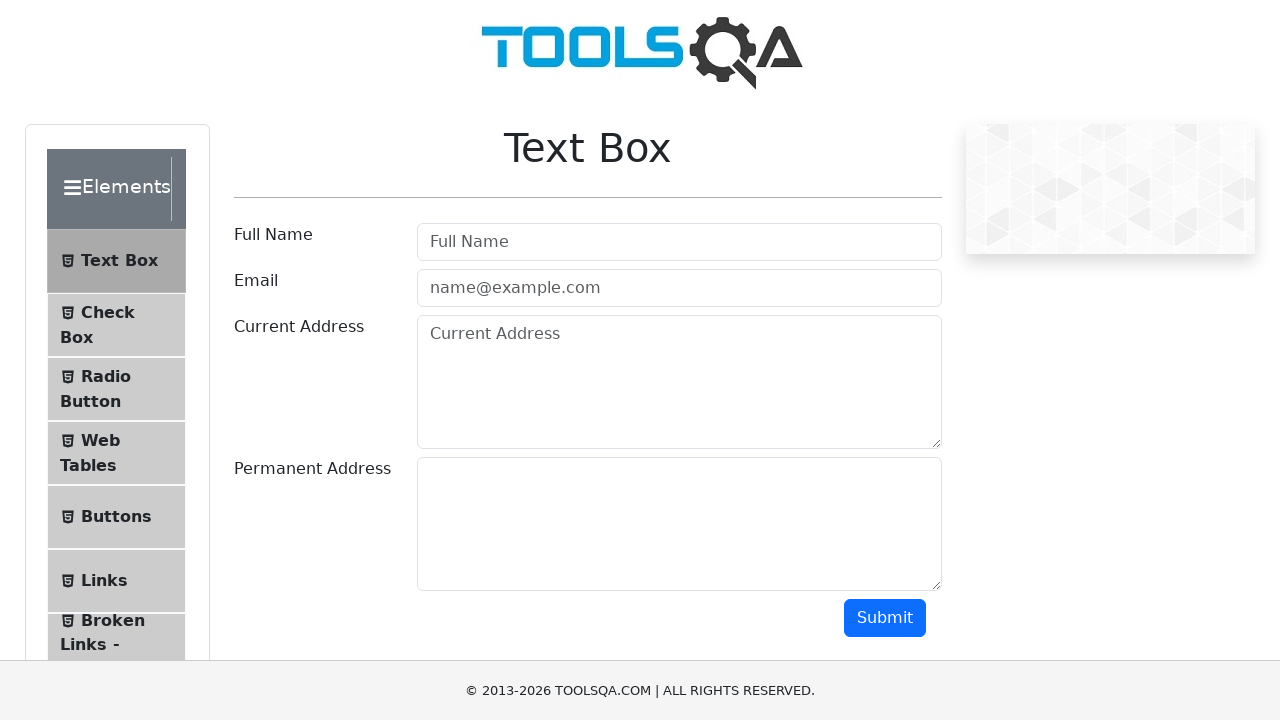

Filled user name field with 'Rodrigo' on #userName
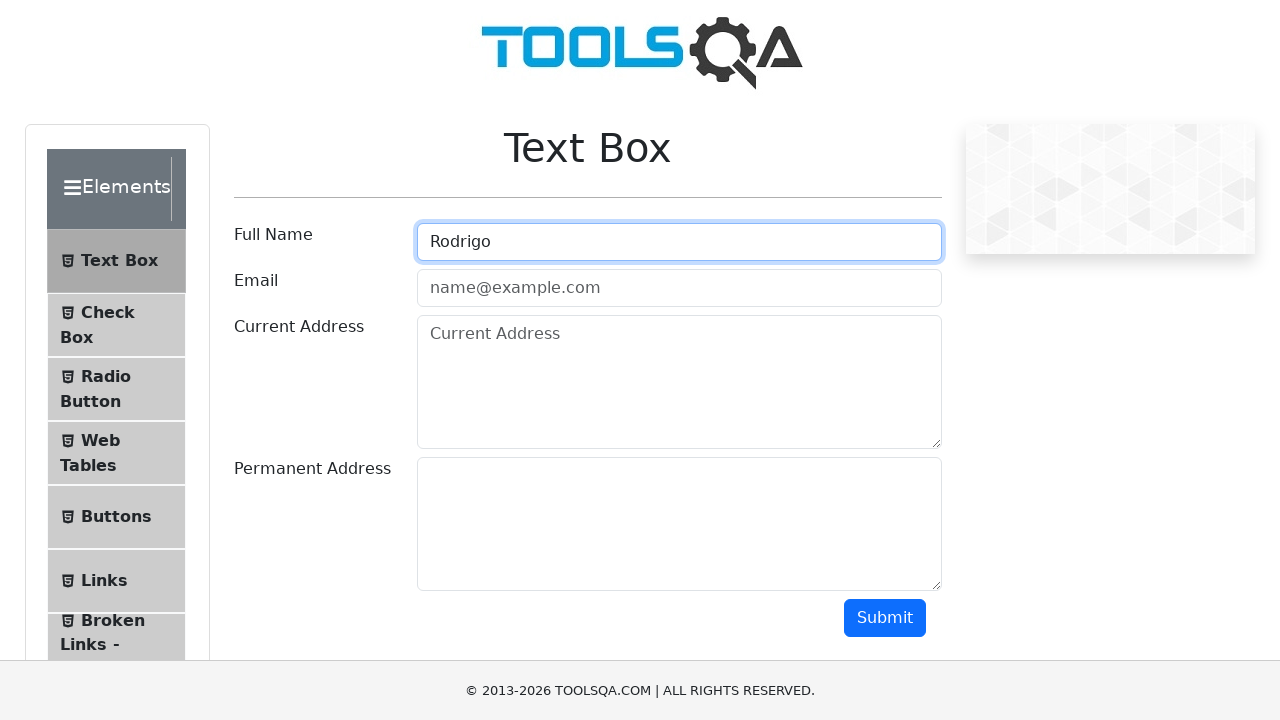

Filled email field with 'nombre123@gmail.com' on #userEmail
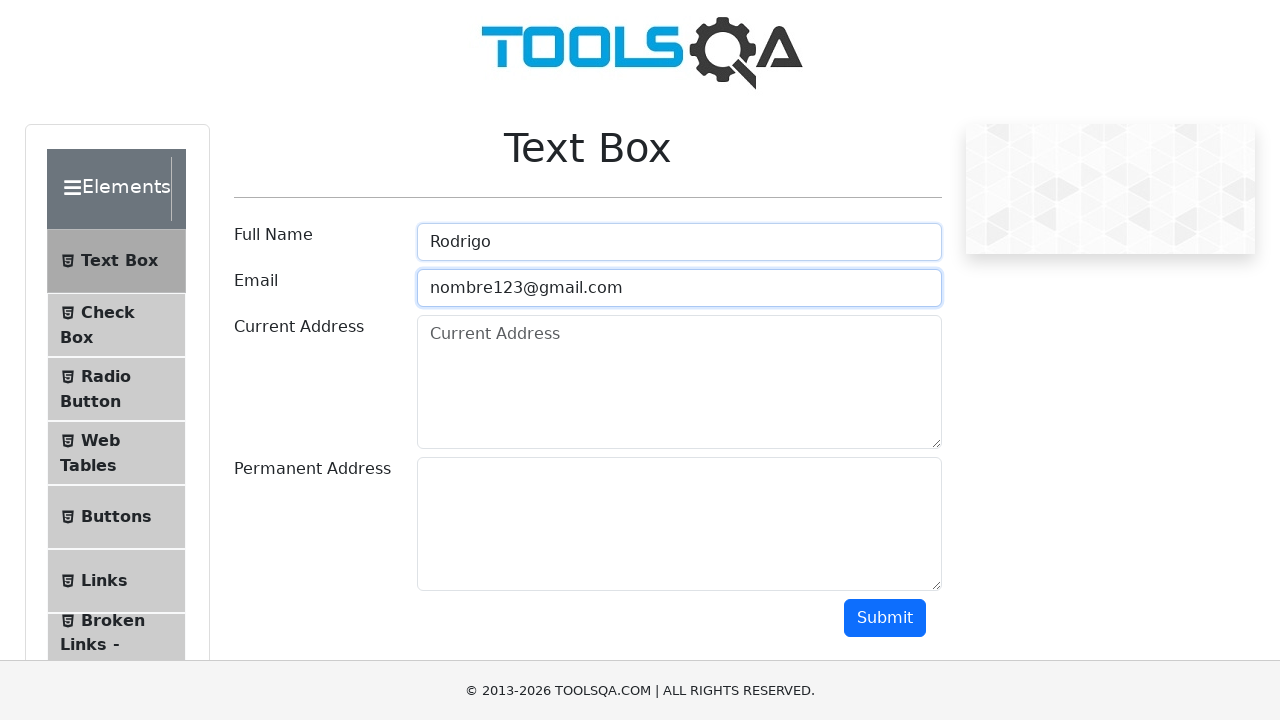

Filled current address field with 'Dirección 1' on #currentAddress
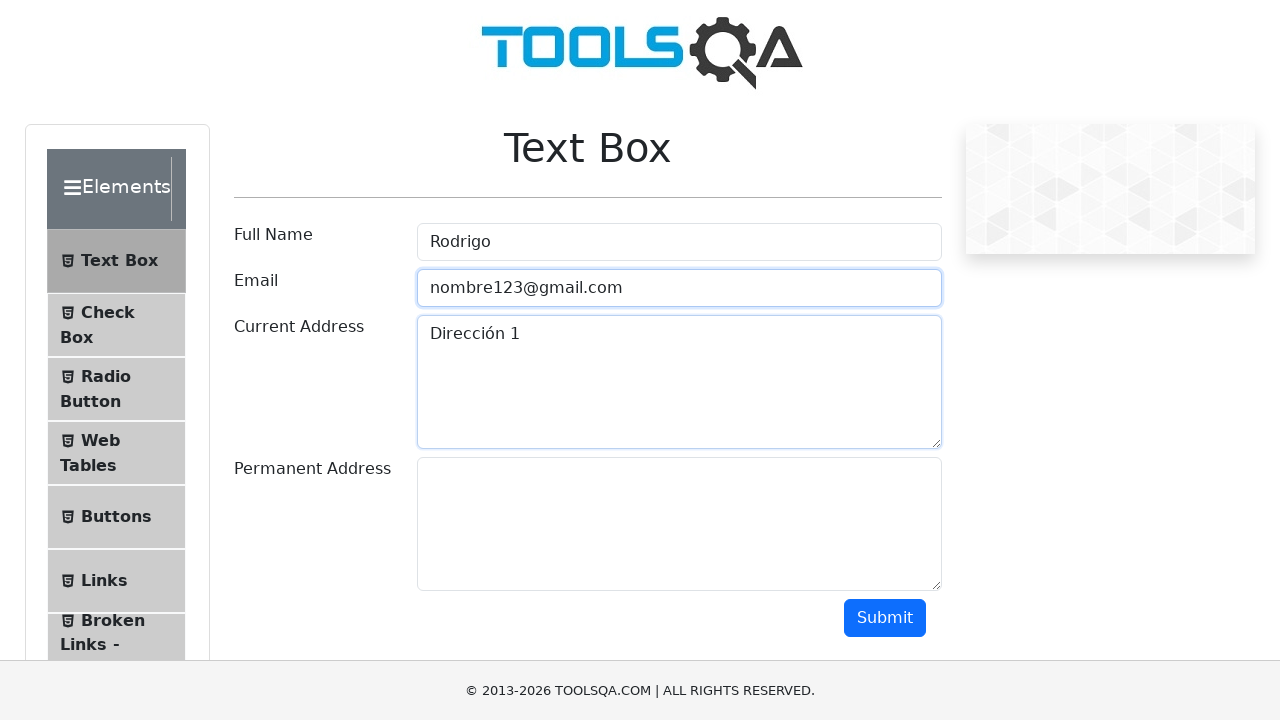

Filled permanent address field with 'Dirección 2' on #permanentAddress
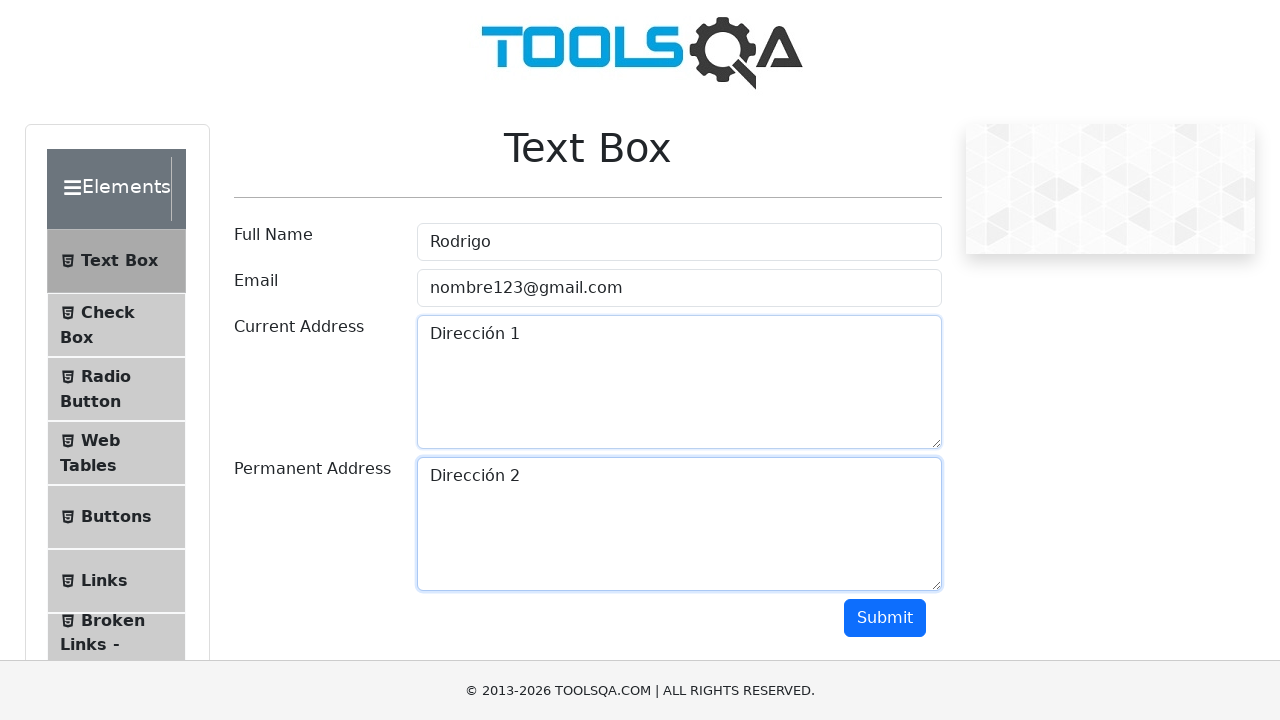

Scrolled down to make submit button visible
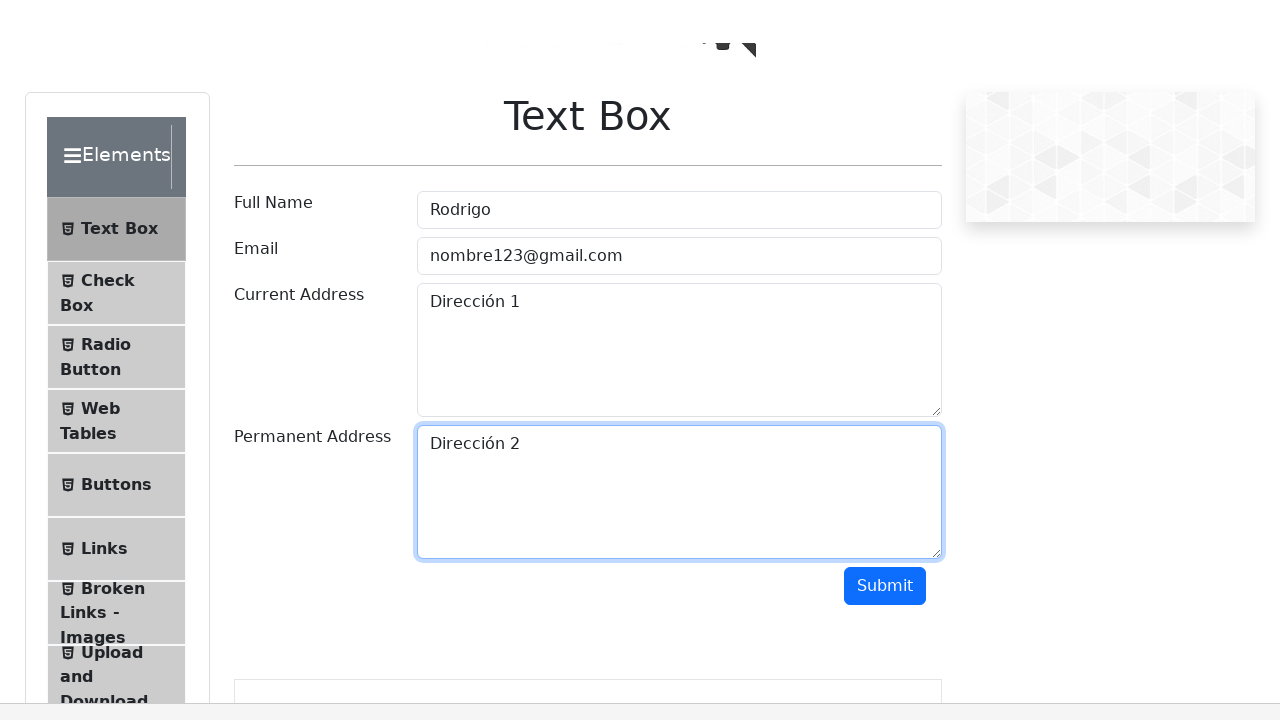

Clicked submit button to submit the form at (885, 118) on #submit
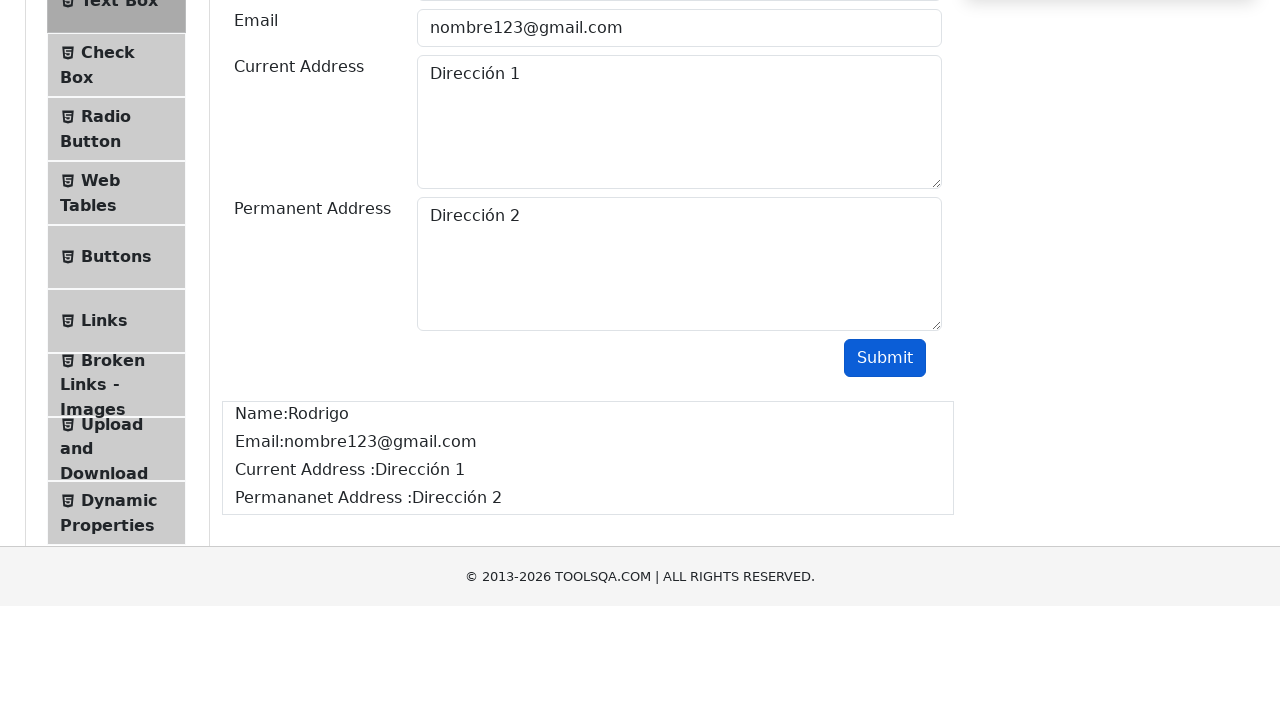

Form submission completed and output section loaded
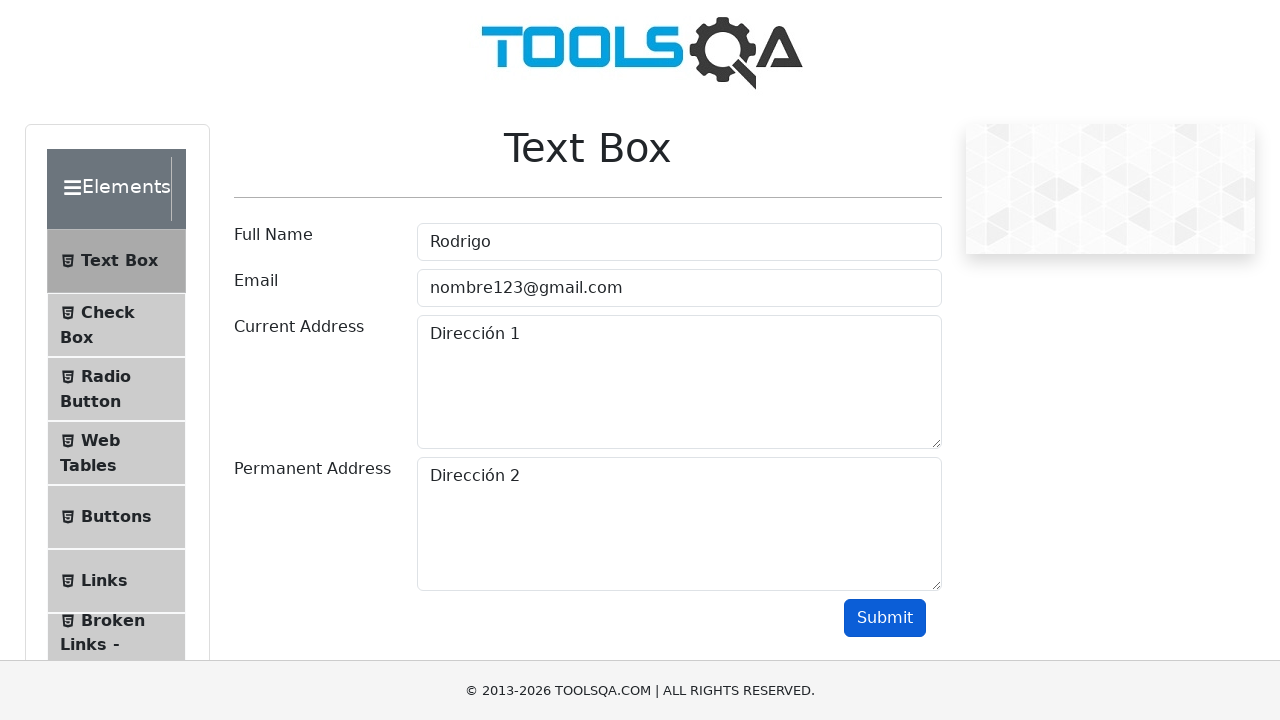

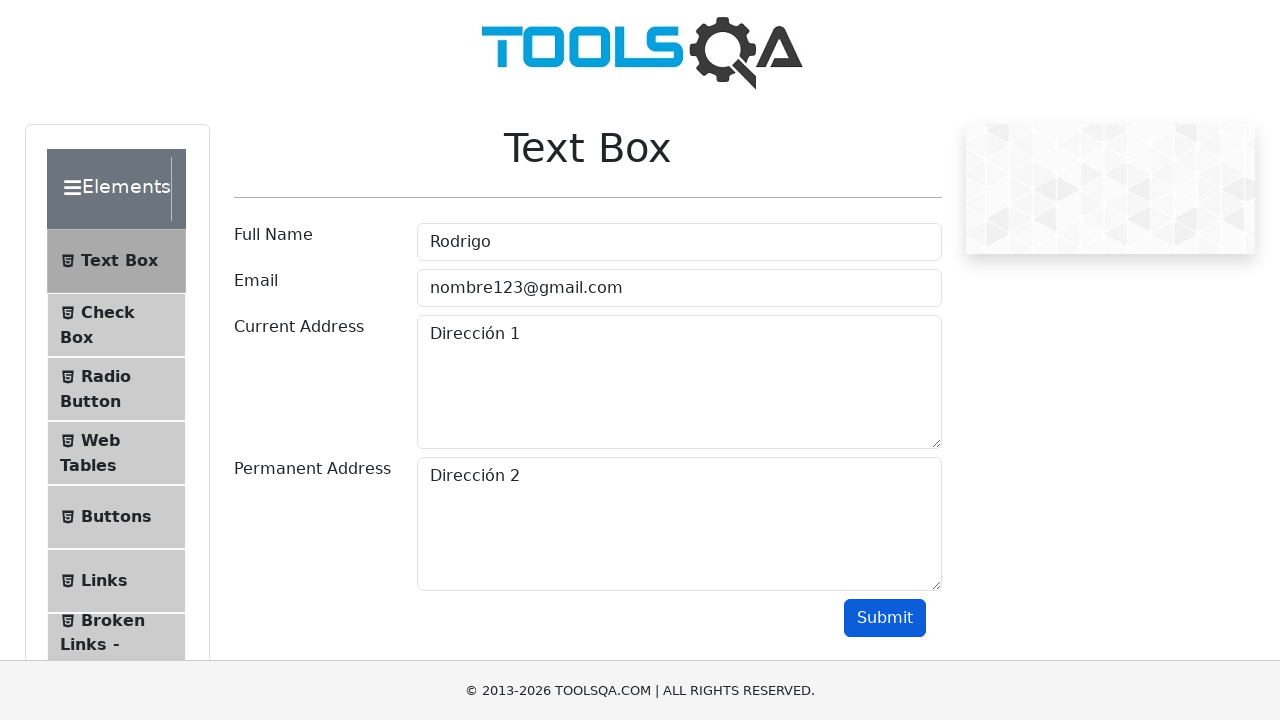